Tests adding a new customer to the XYZ Bank application by filling in customer details and verifying the success alert

Starting URL: https://www.globalsqa.com/angularJs-protractor/BankingProject/#/manager

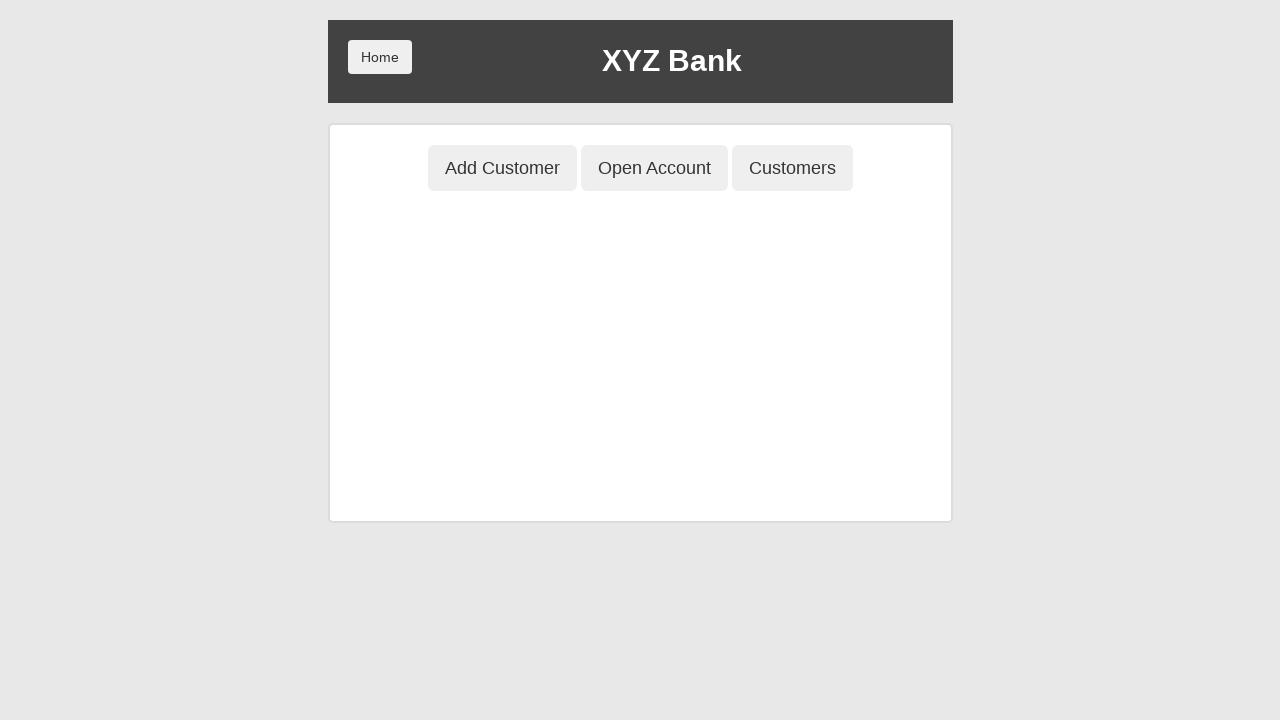

Clicked Add Customer tab at (502, 168) on button[ng-class='btnClass1']
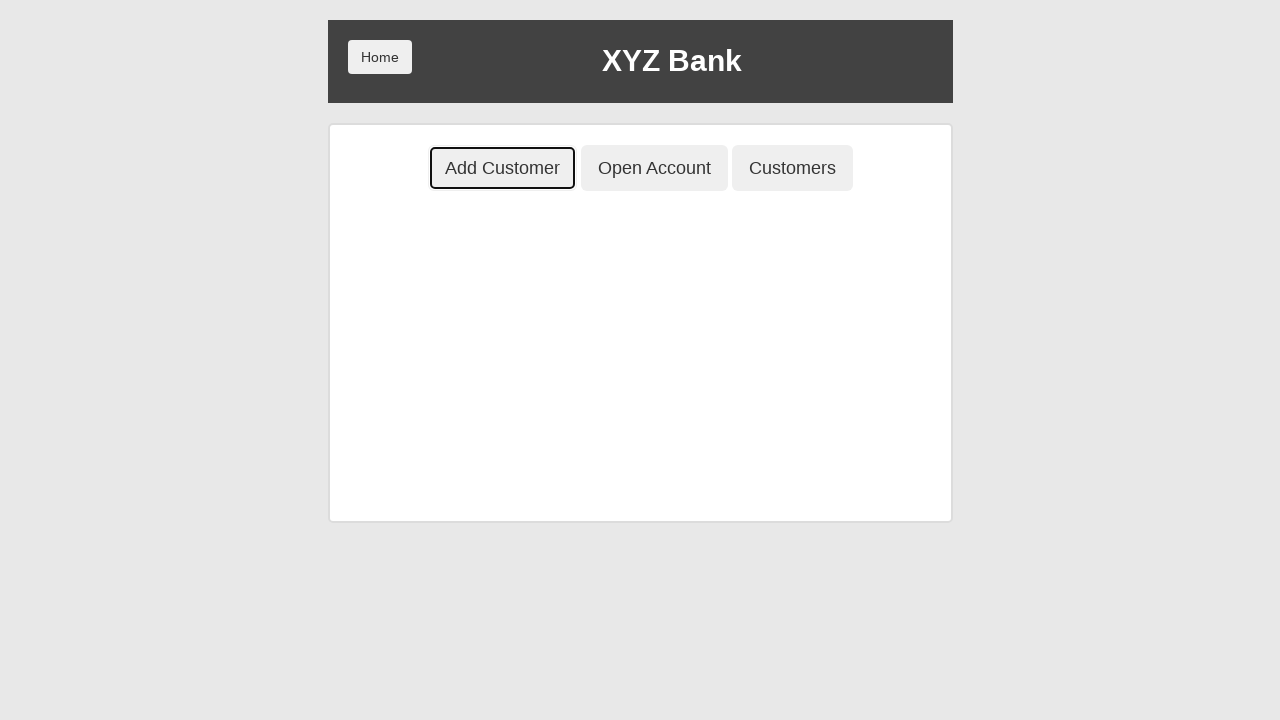

Filled first name field with 'Petya' on input[ng-model='fName']
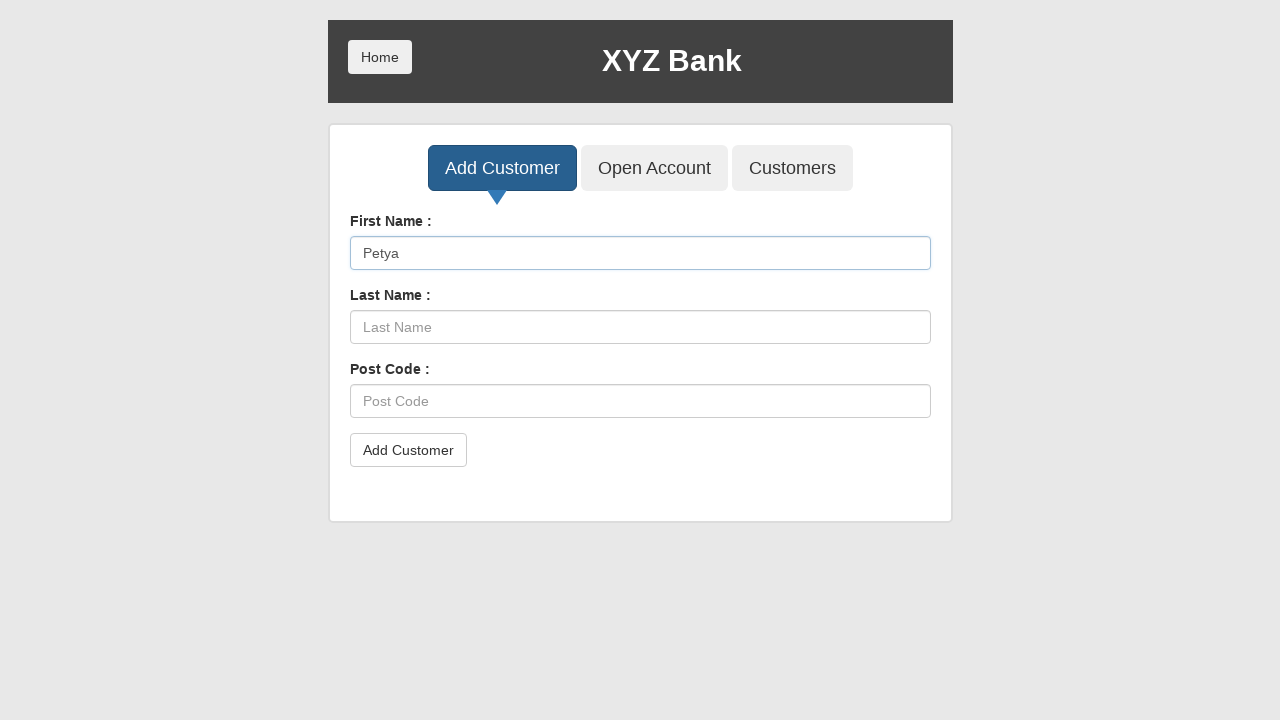

Filled last name field with 'Petrov' on input[ng-model='lName']
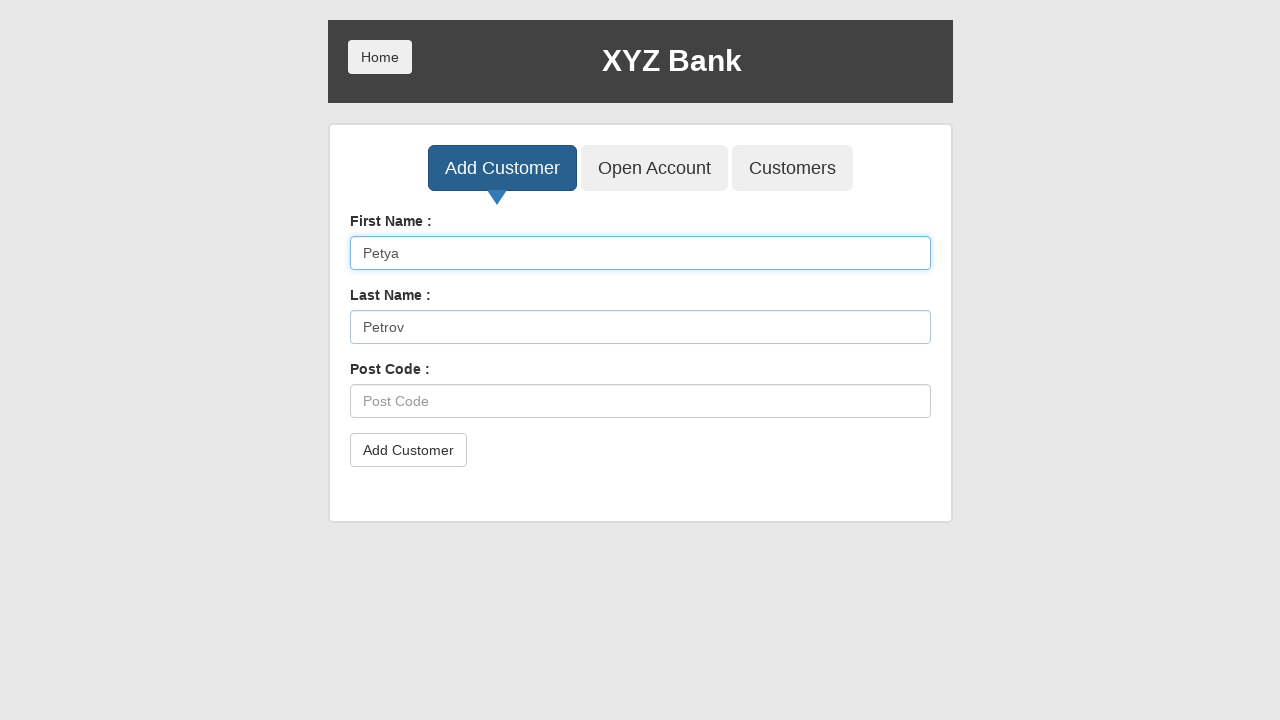

Filled postal code field with '101000' on input[ng-model='postCd']
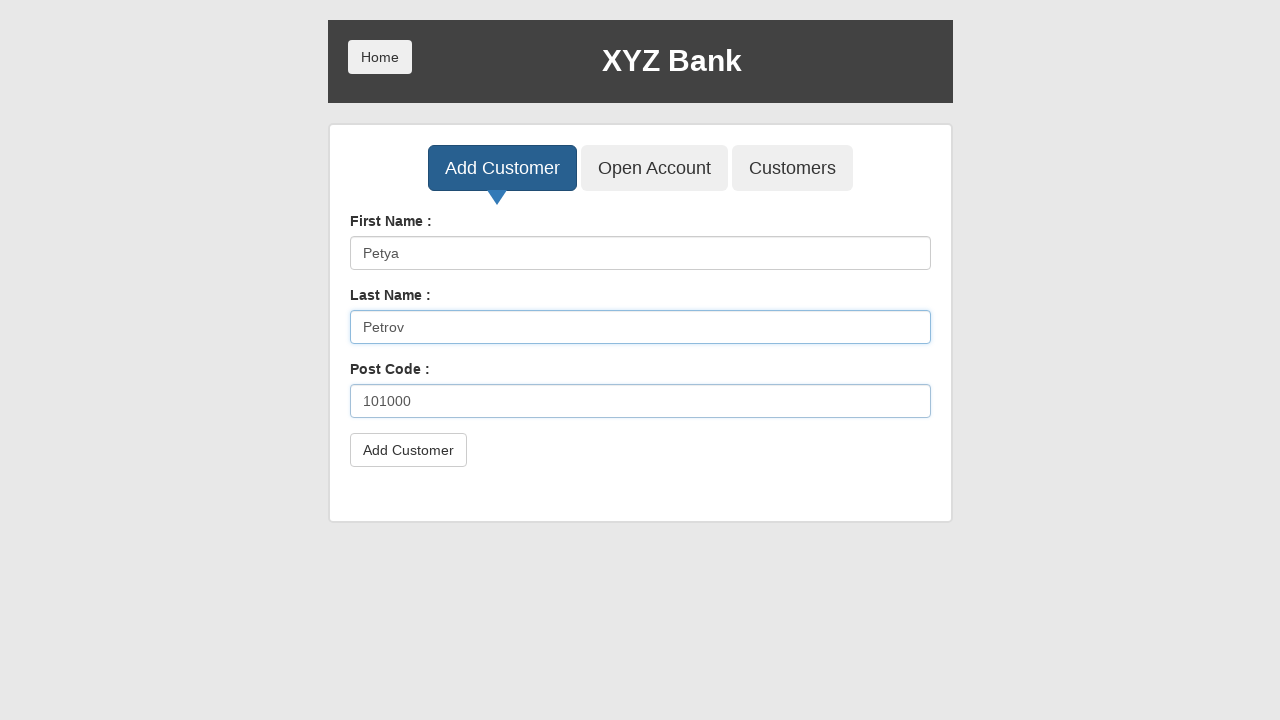

Clicked Add Customer submit button at (408, 450) on button[type='submit']
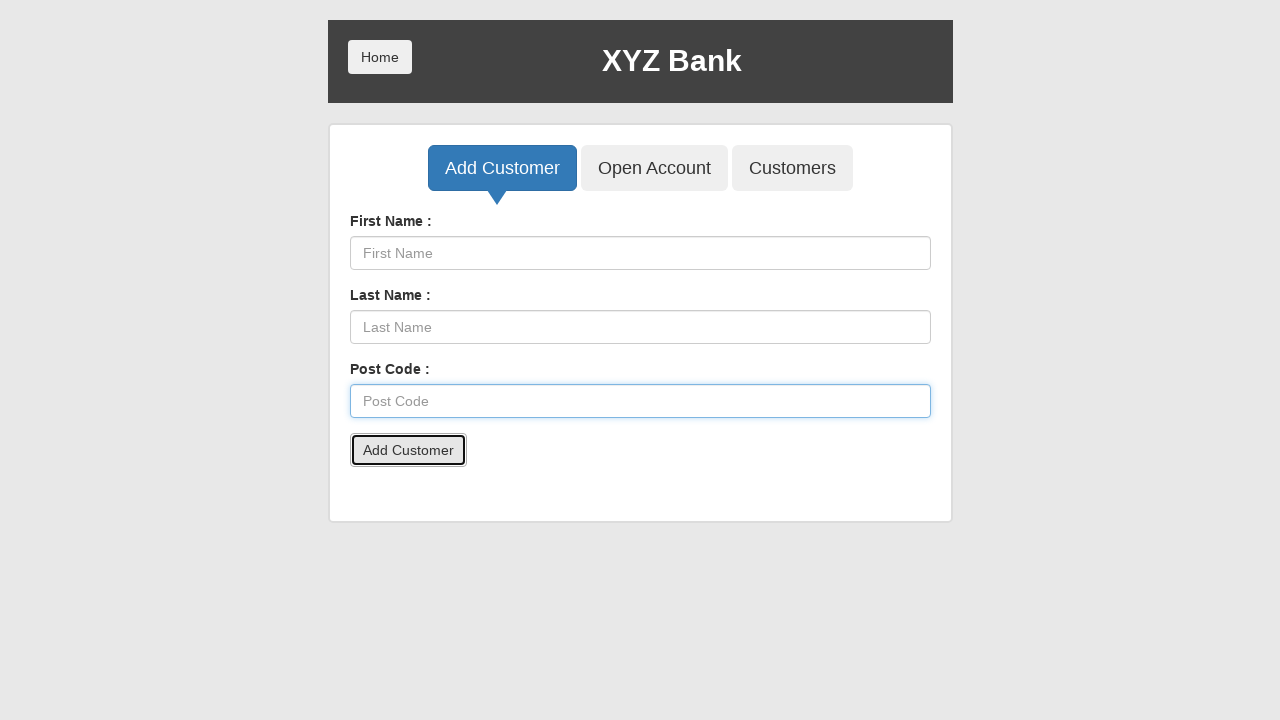

Set up dialog handler to accept alerts
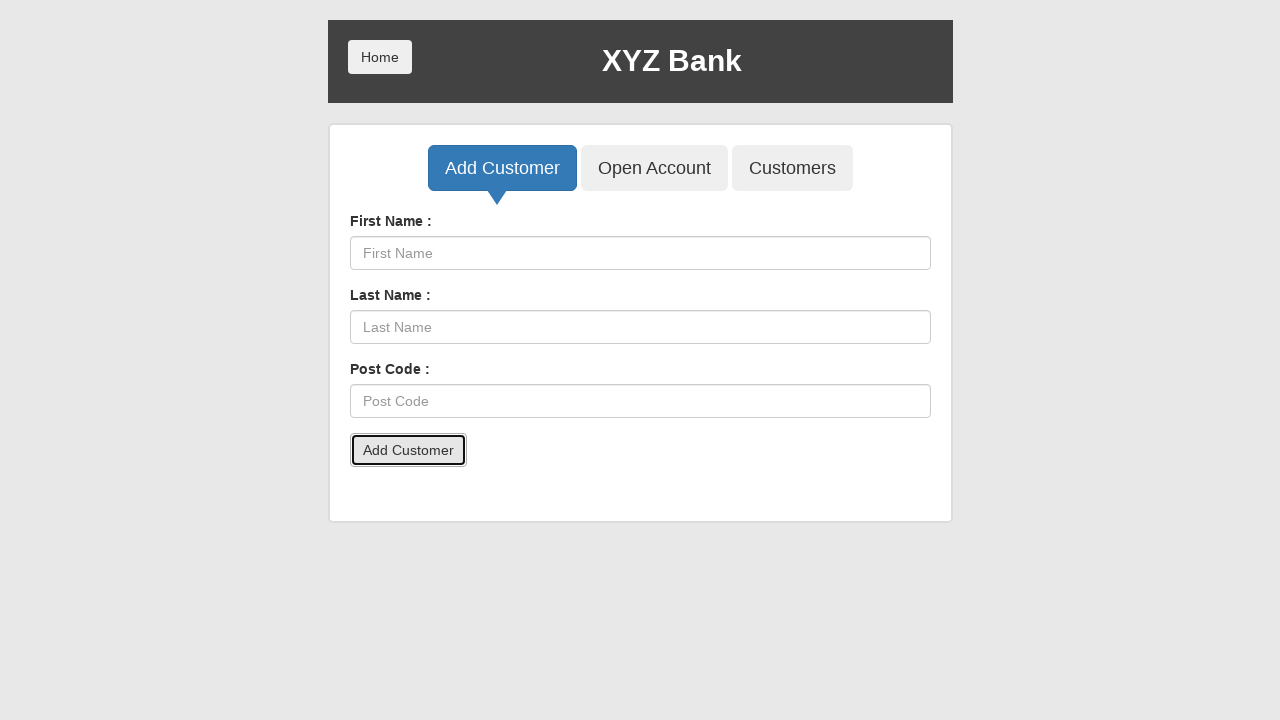

Waited 500ms for alert to appear and be handled
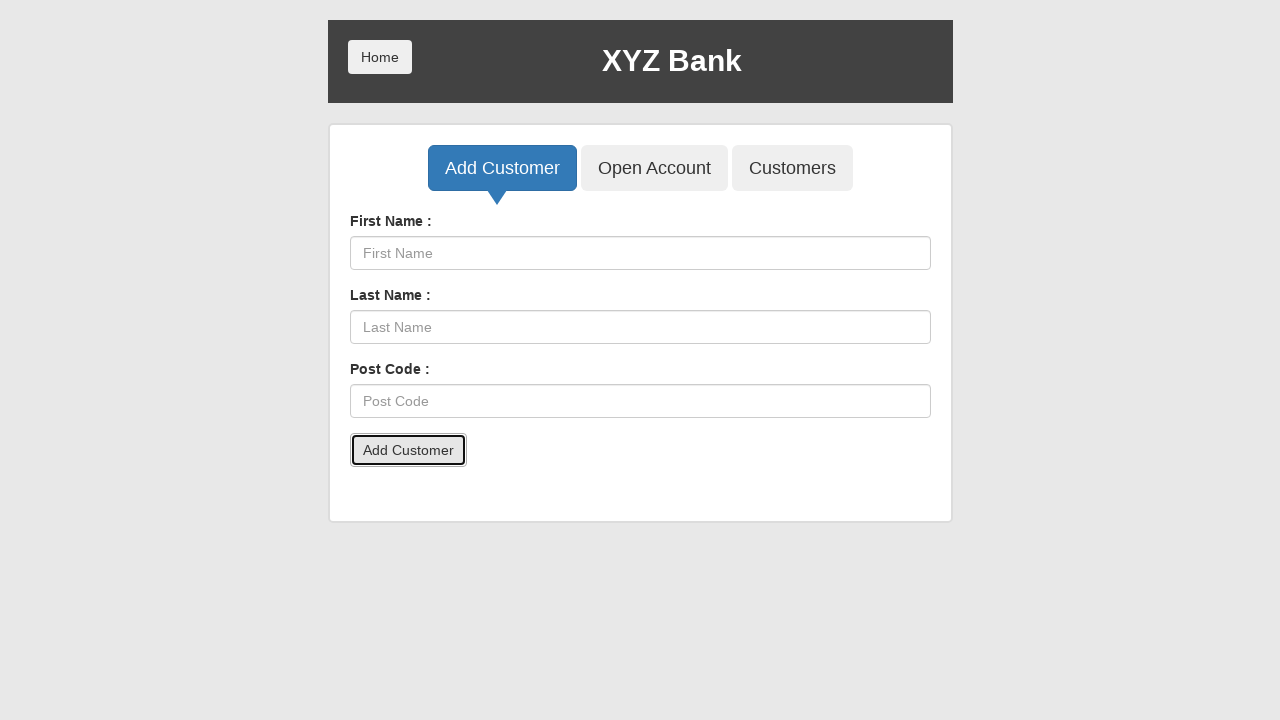

Clicked Customers tab to verify new customer was added at (792, 168) on button[ng-class='btnClass3']
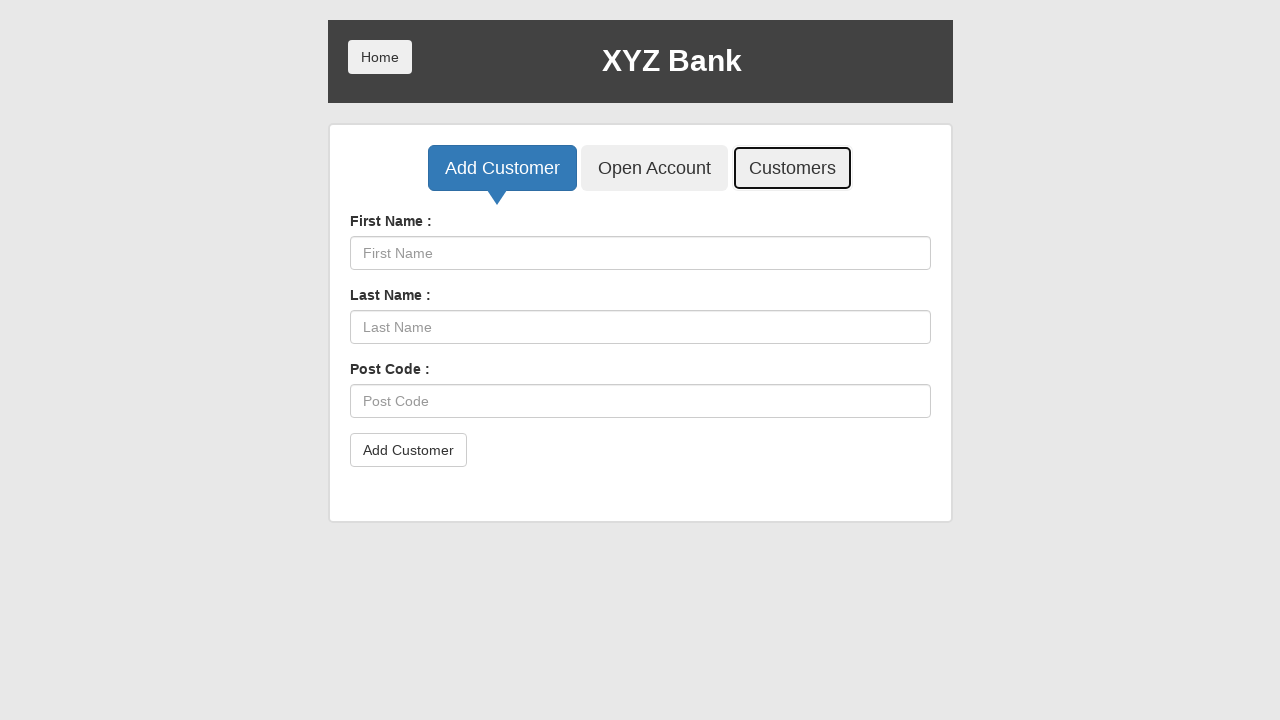

Filled customer search field with 'Petya' on input[ng-model='searchCustomer']
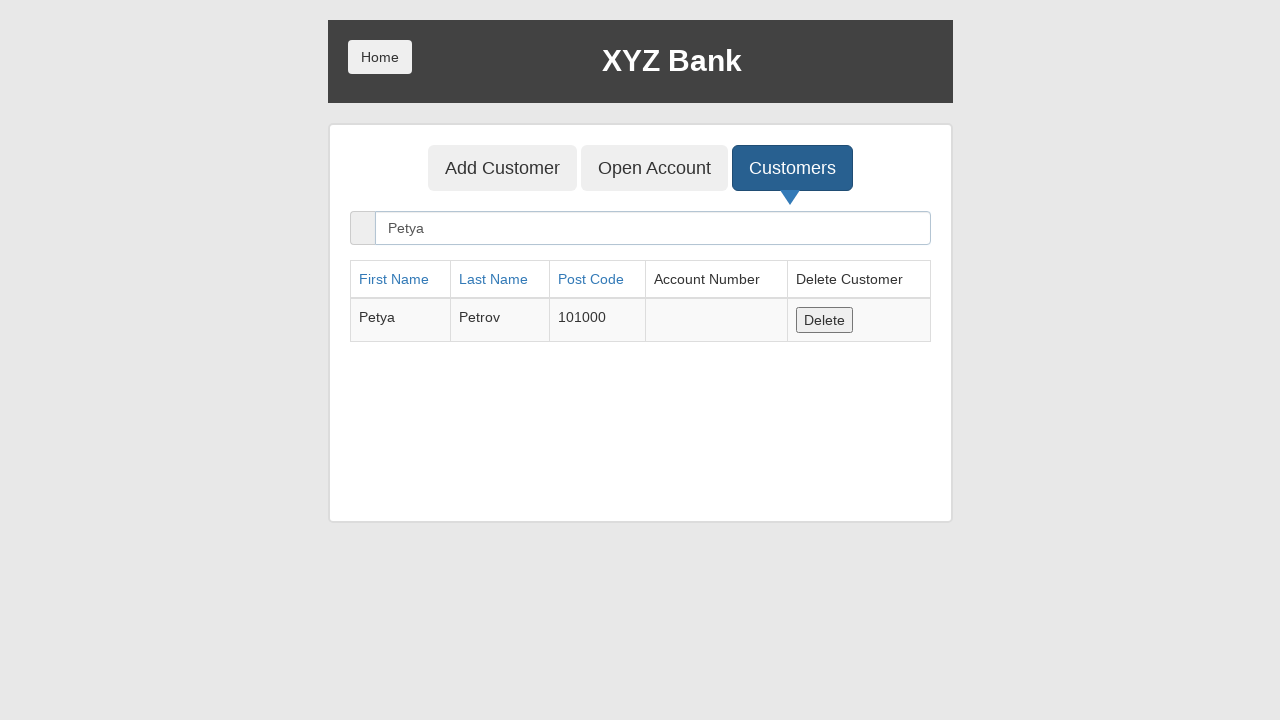

Verified customer search results loaded in table
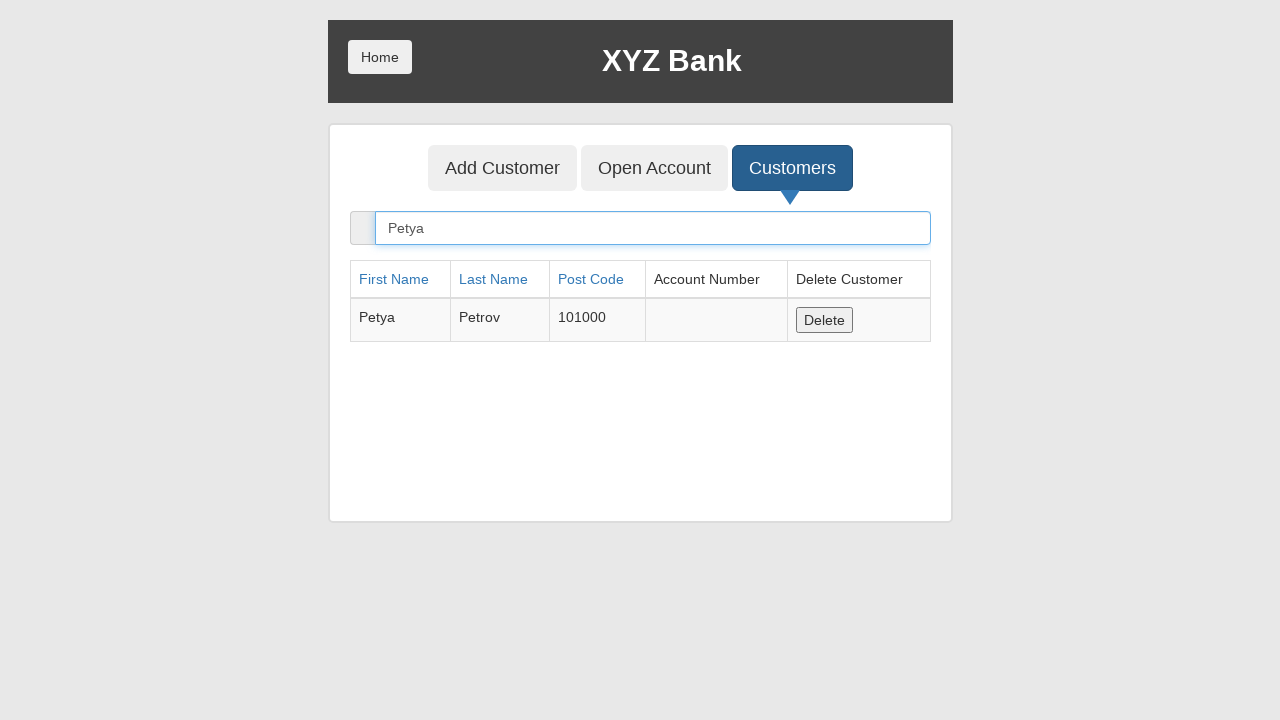

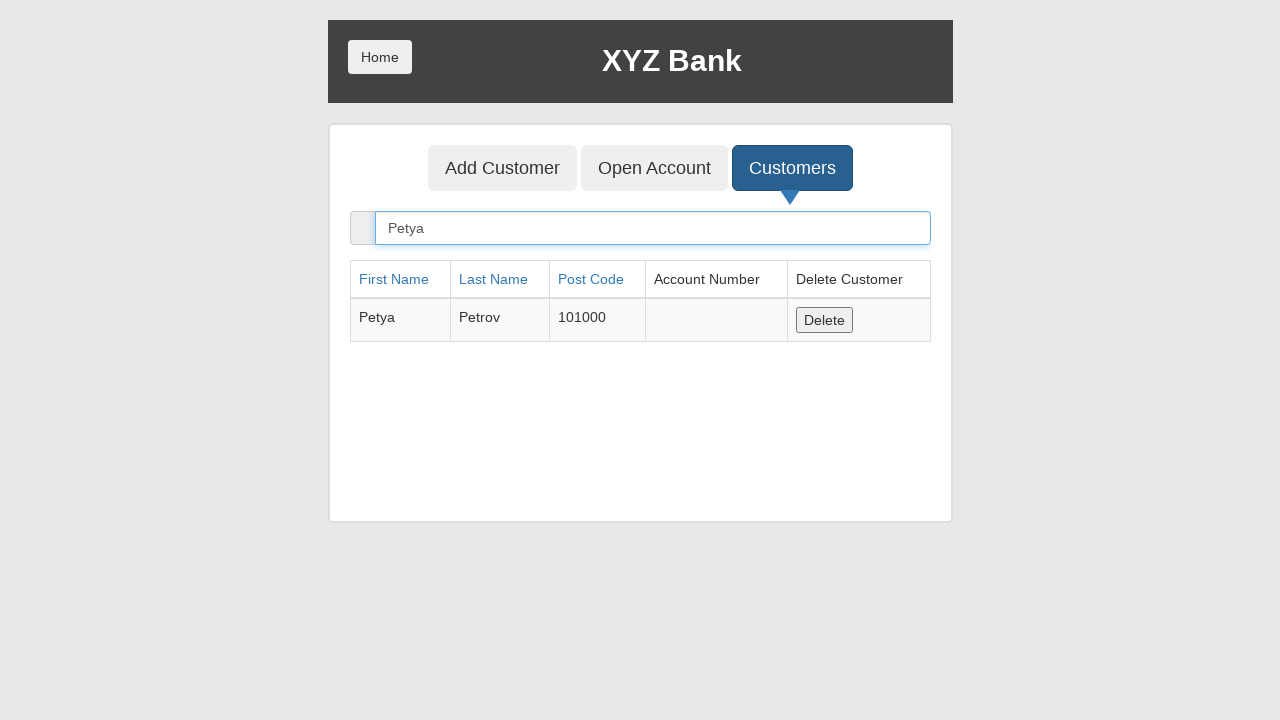